Tests table sorting functionality by clicking on a column header and verifying the data is sorted correctly, then searches for a specific product price

Starting URL: https://rahulshettyacademy.com/seleniumPractise/#/offers

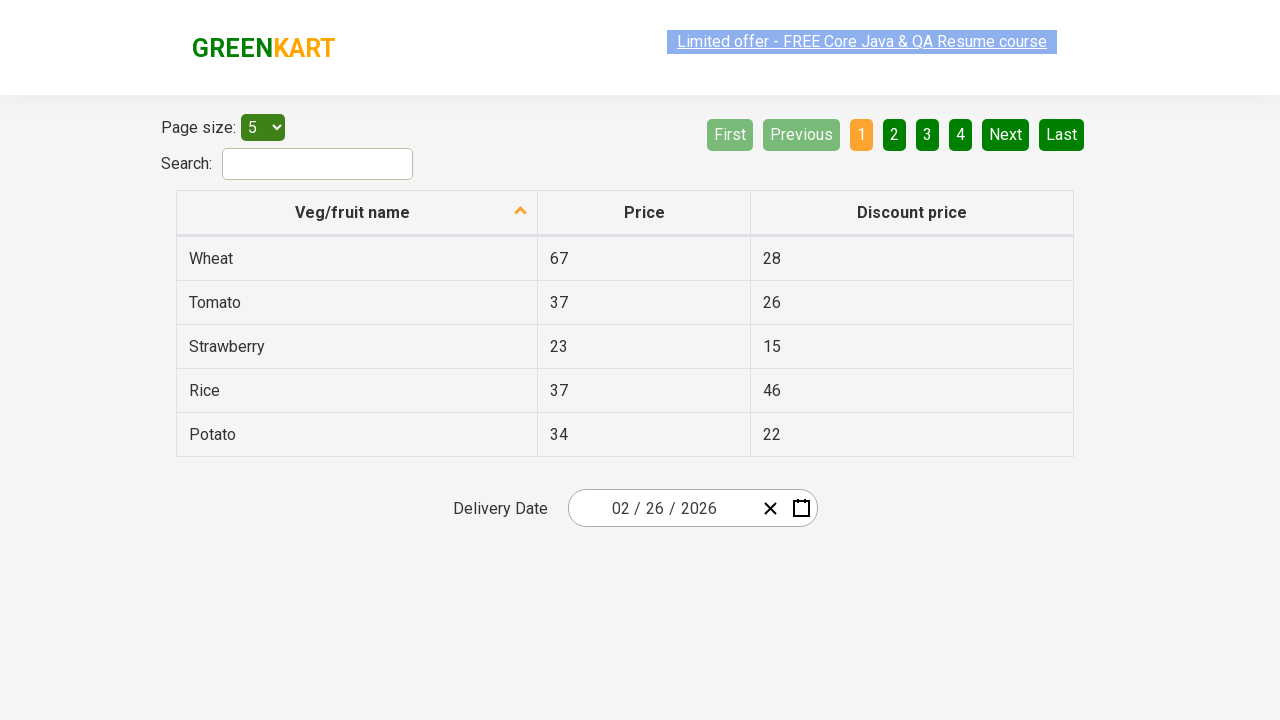

Clicked first column header to sort table at (357, 213) on xpath=//tr/th[1]
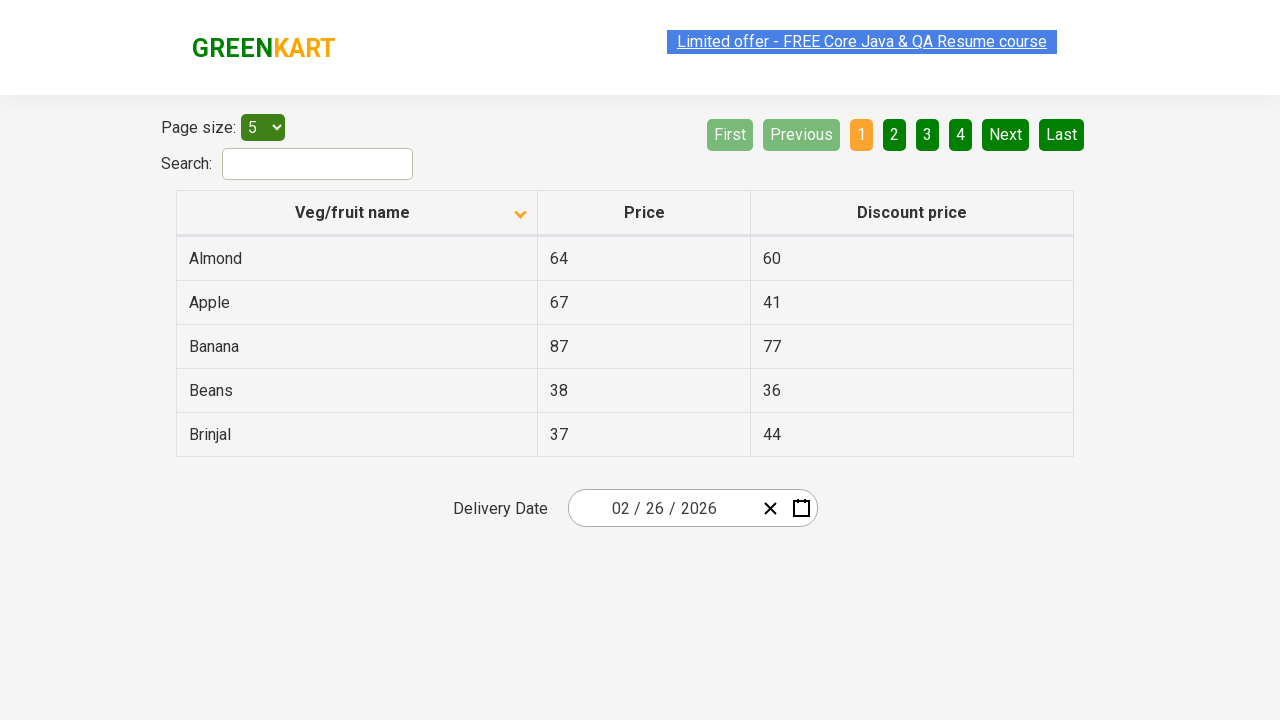

Waited for table to be sorted
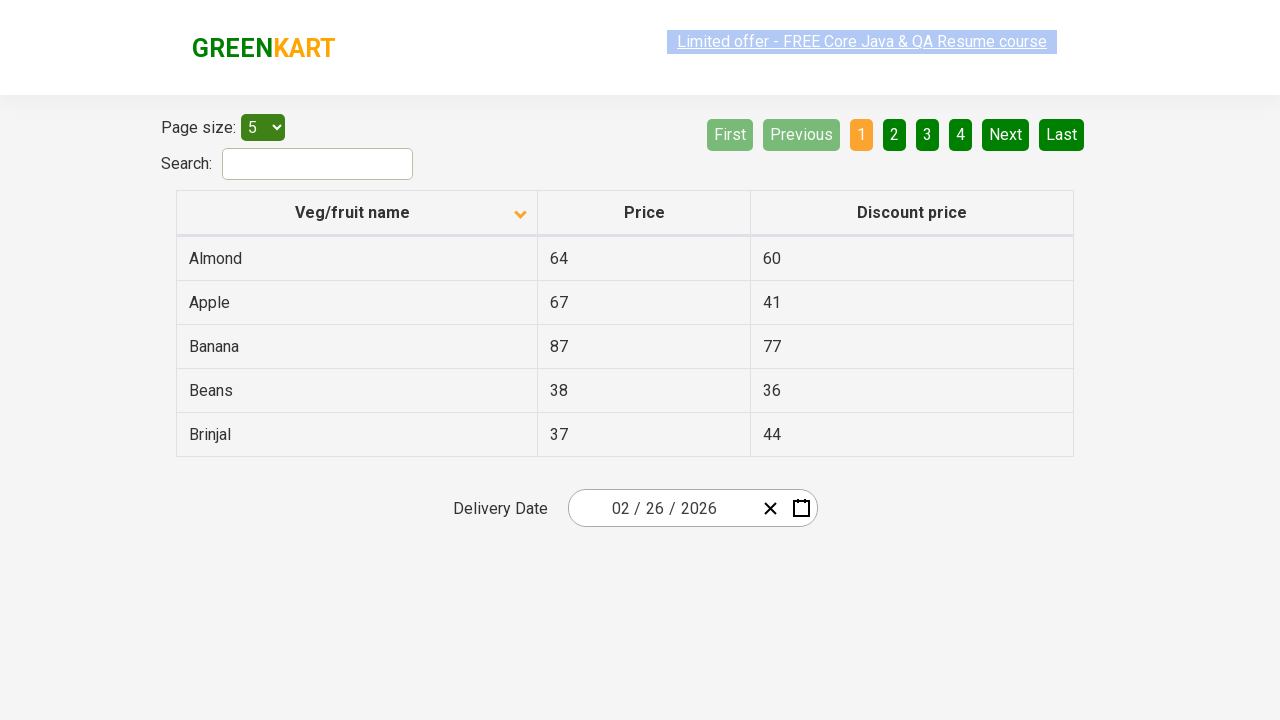

Retrieved all elements from first column
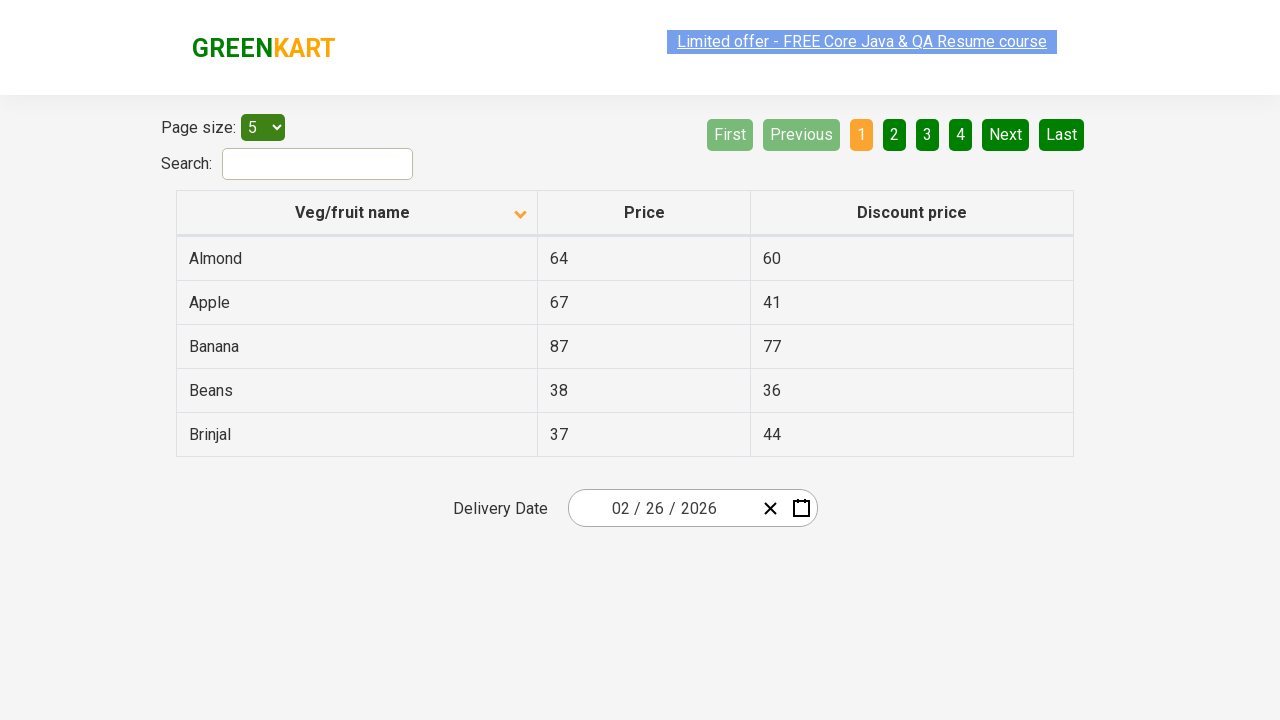

Extracted text content from all column elements
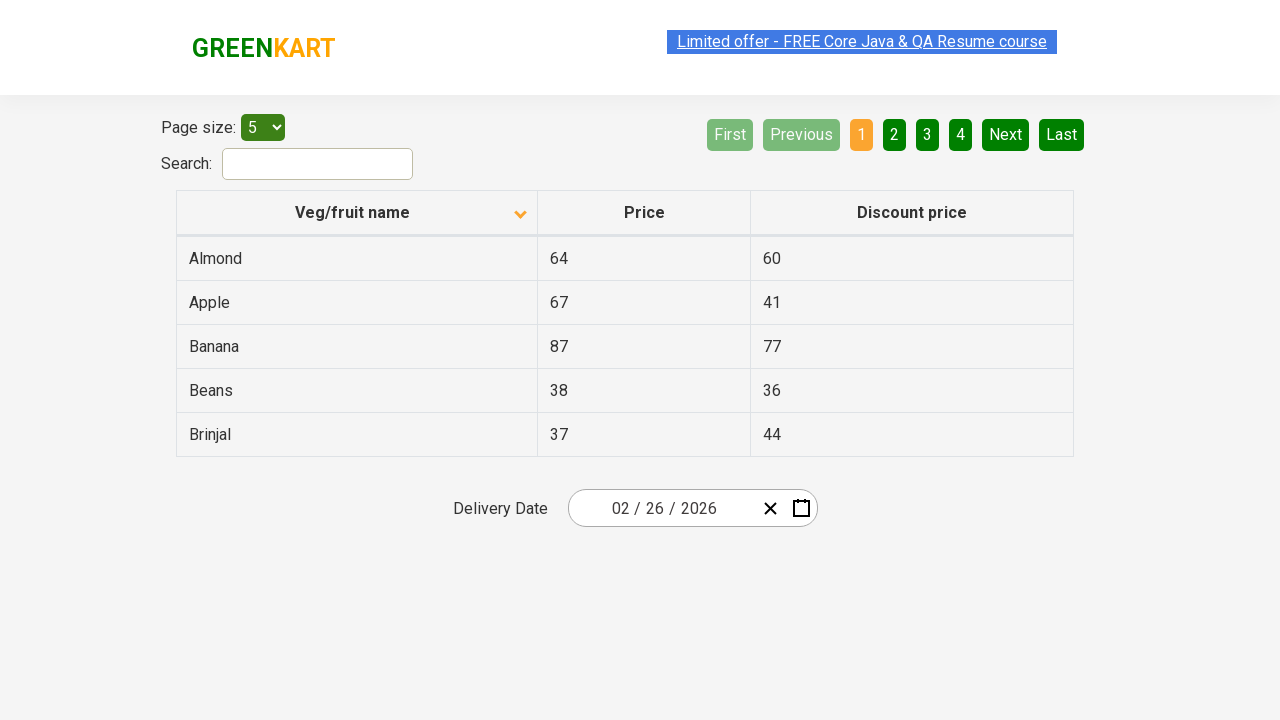

Created sorted version of the list for comparison
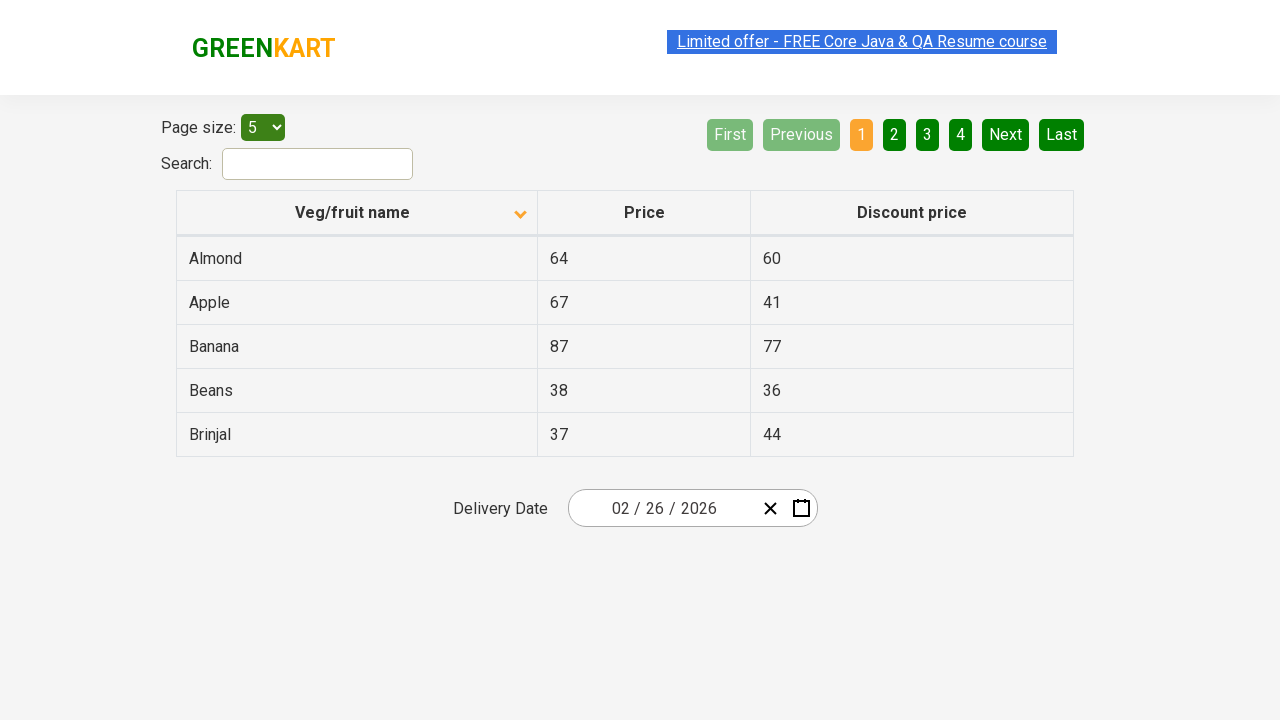

Verified that table data is sorted correctly
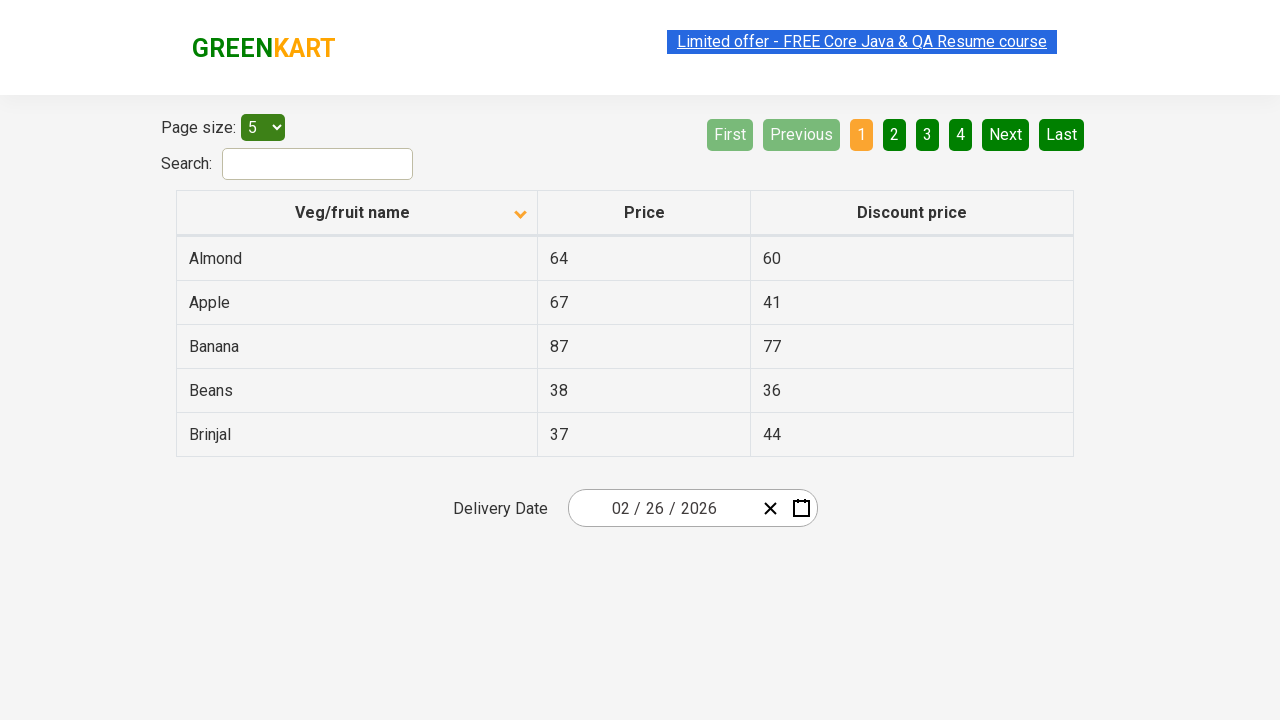

Filtered elements to find rows containing 'Almond'
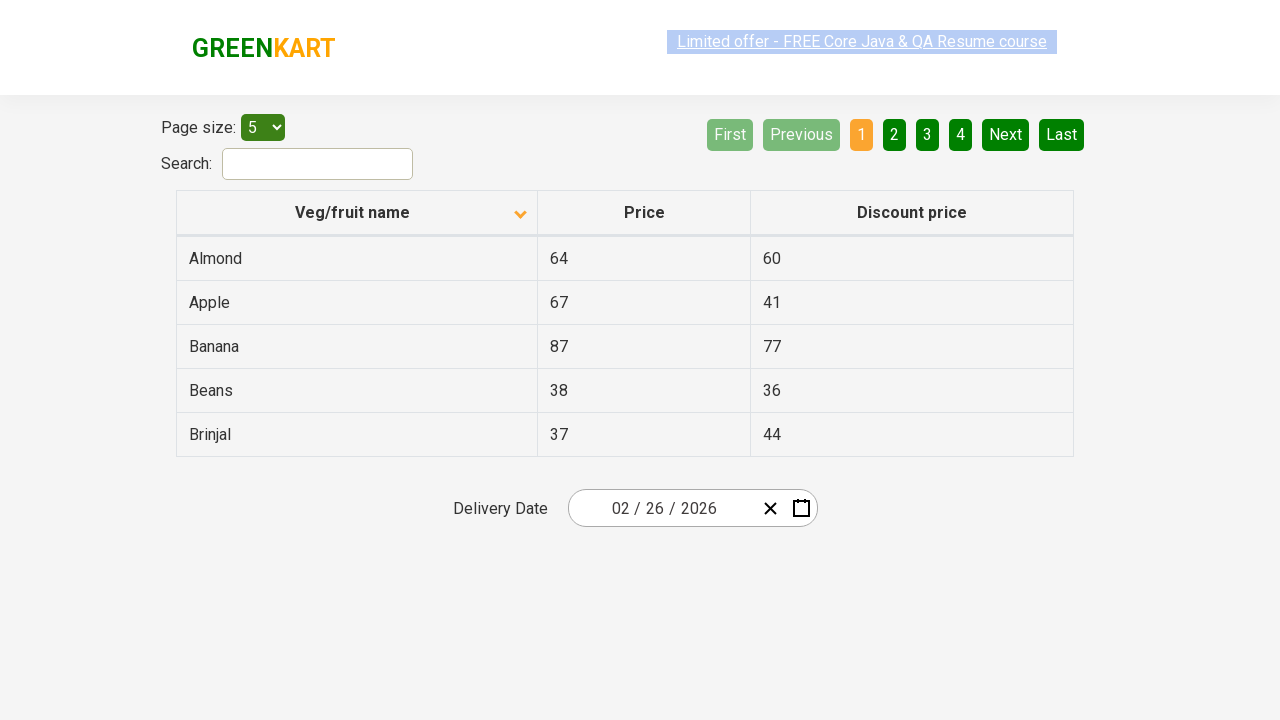

Retrieved price from the Almond product row
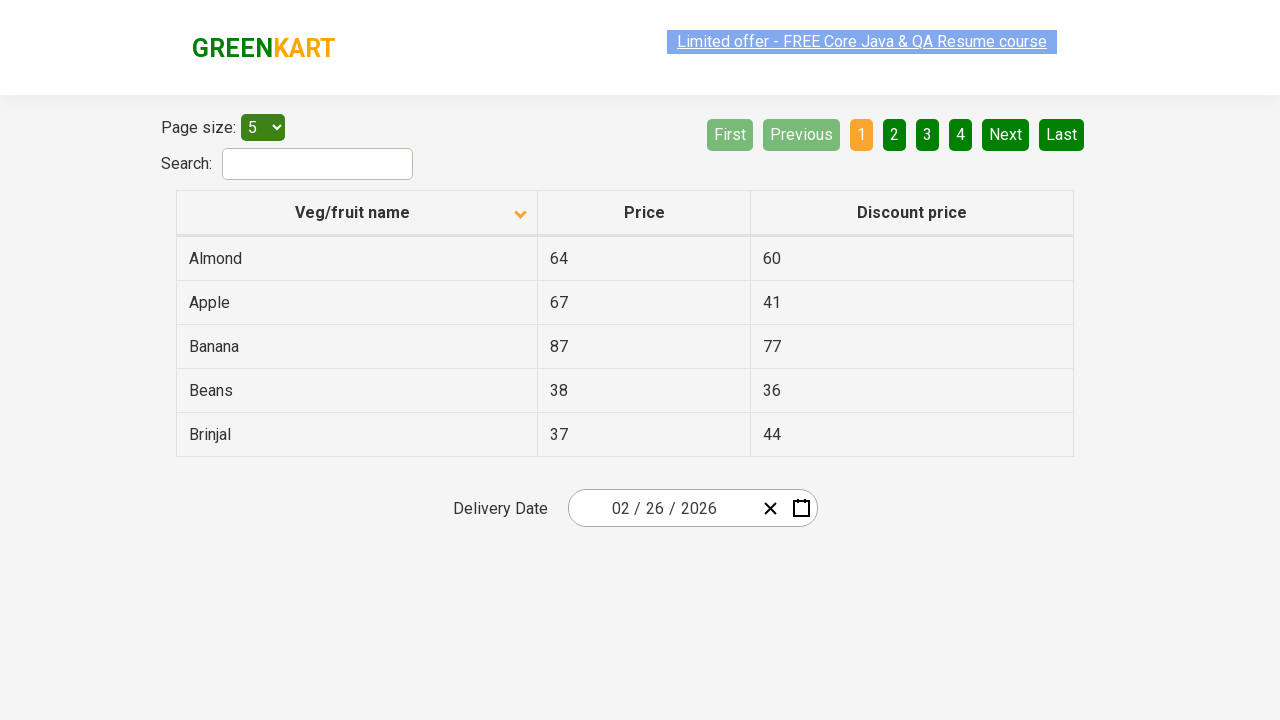

Printed Almond price: 64
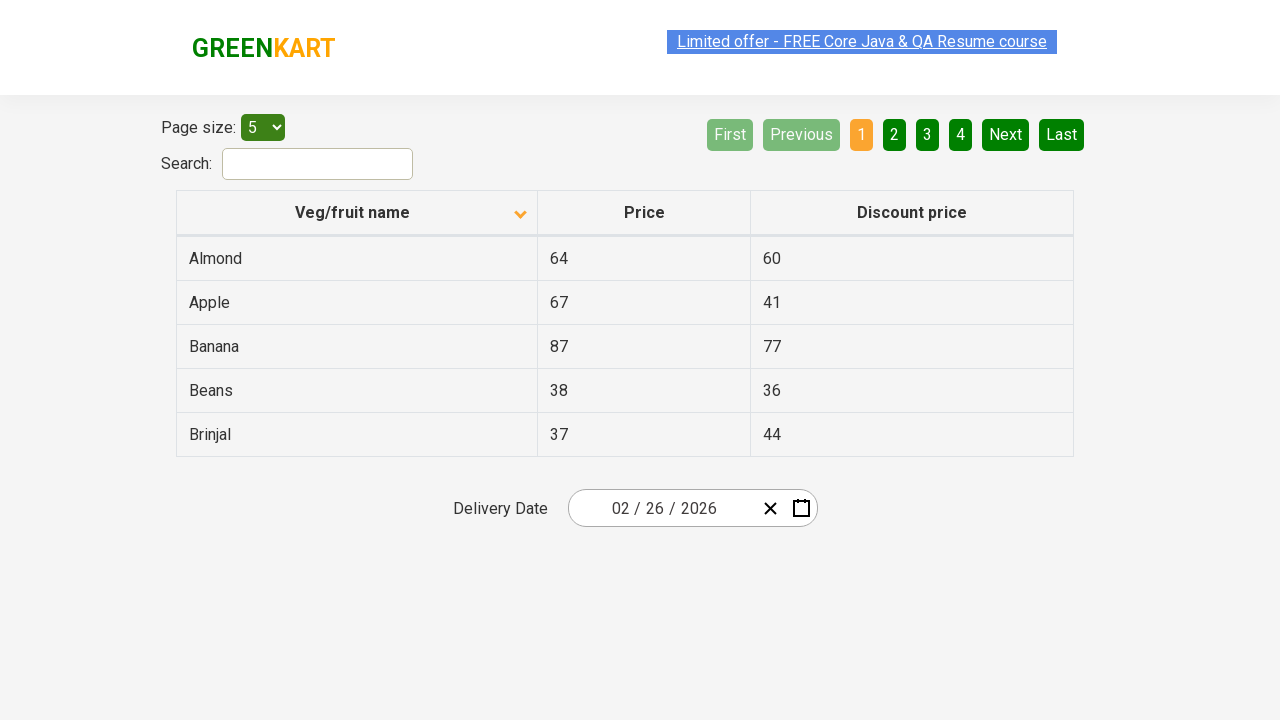

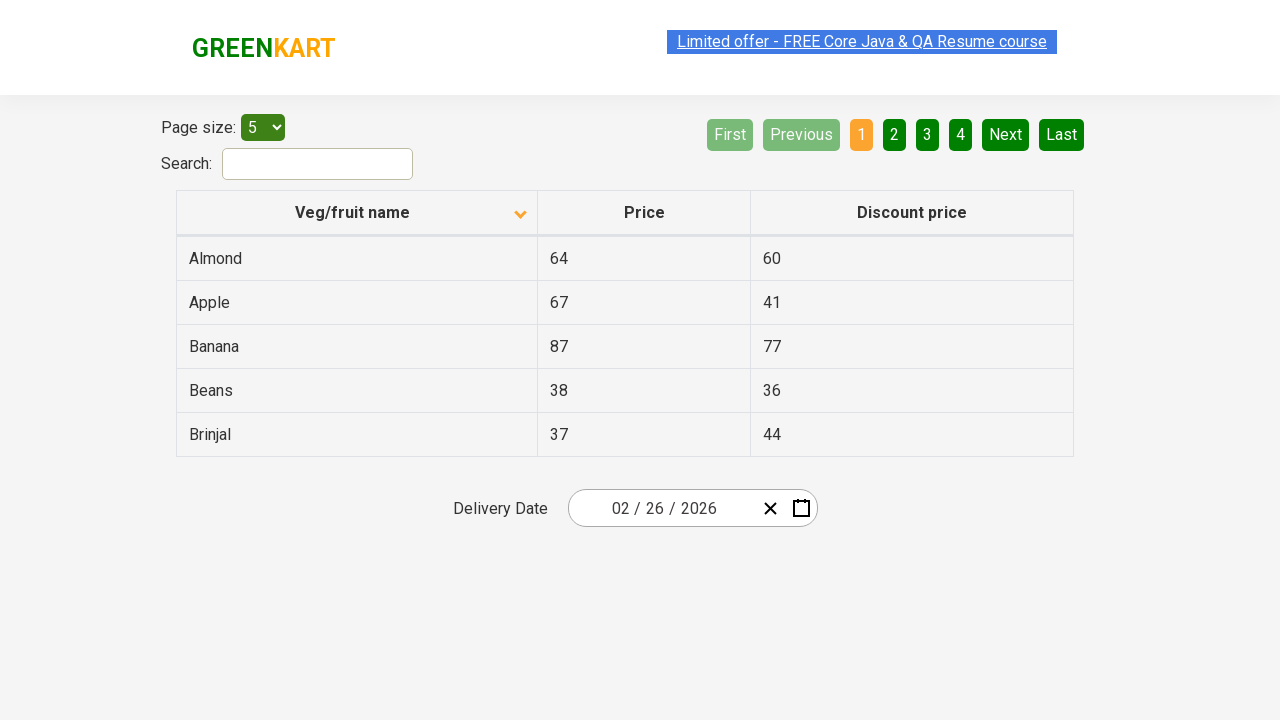